Tests iframe handling by switching to an iframe, verifying content visibility, and switching back to parent frame

Starting URL: https://practice.cydeo.com/iframe

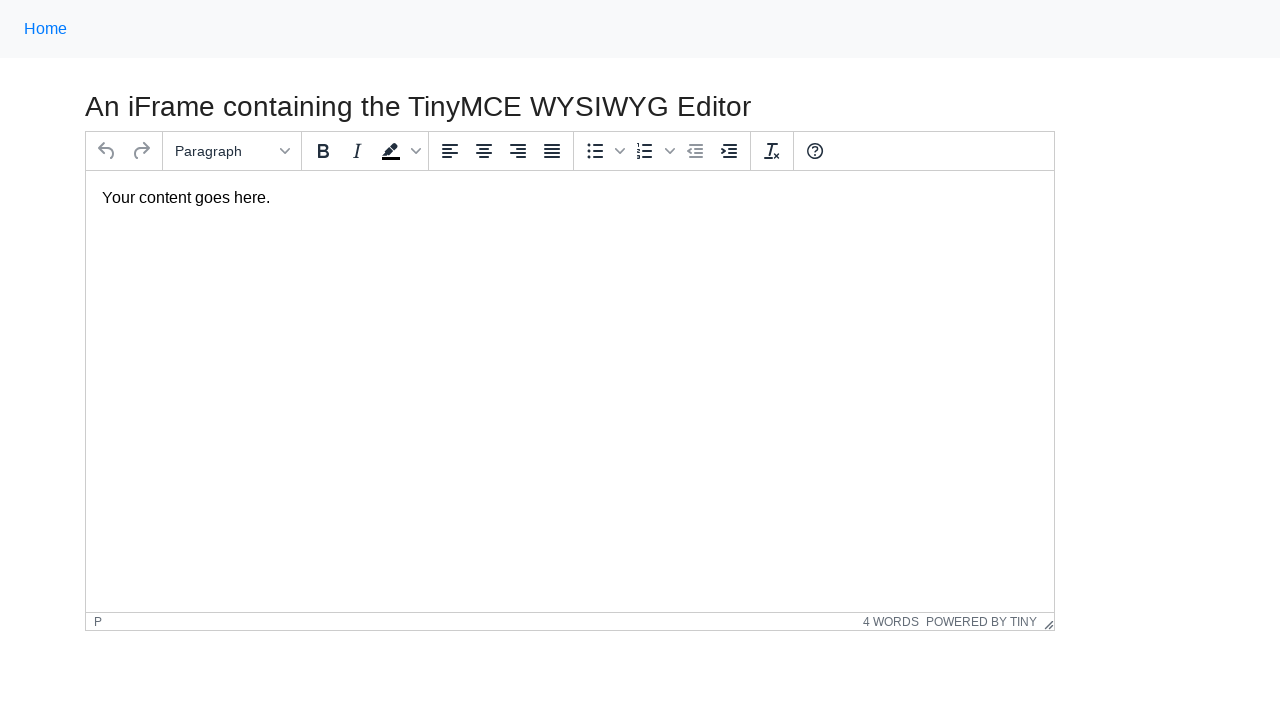

Clicked button to trigger normal alert
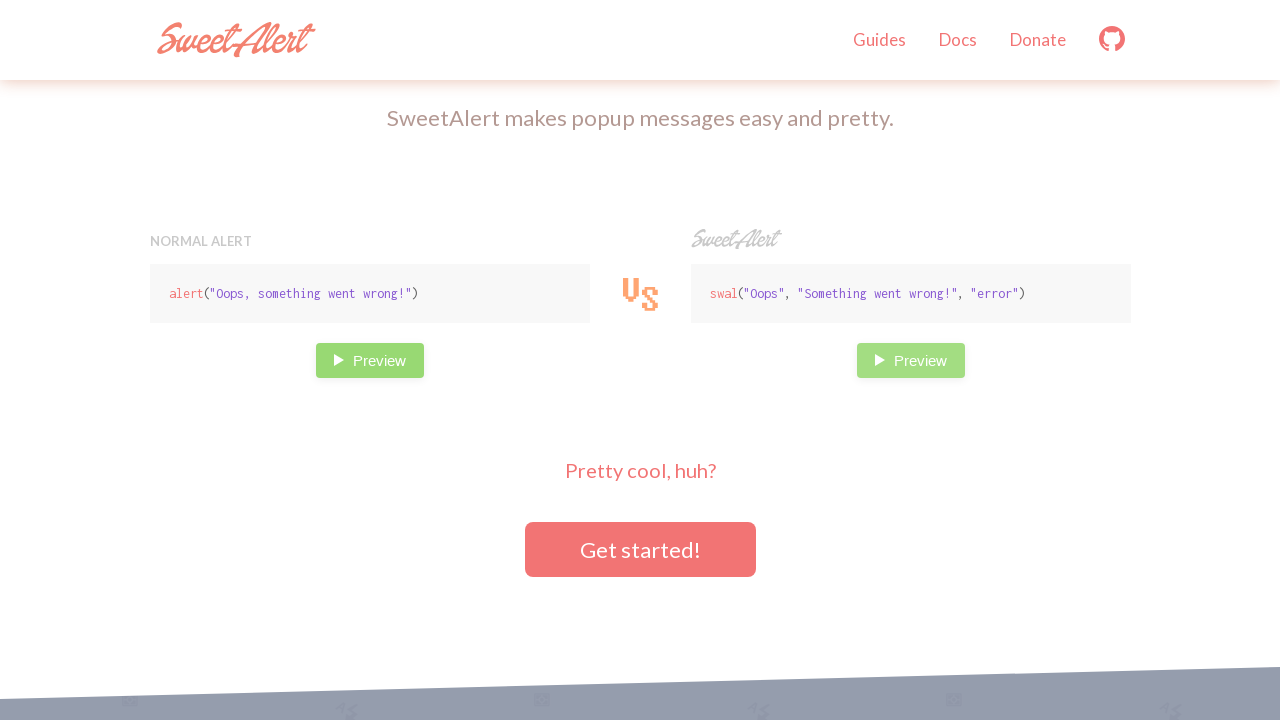

Set up dialog handler to accept alerts
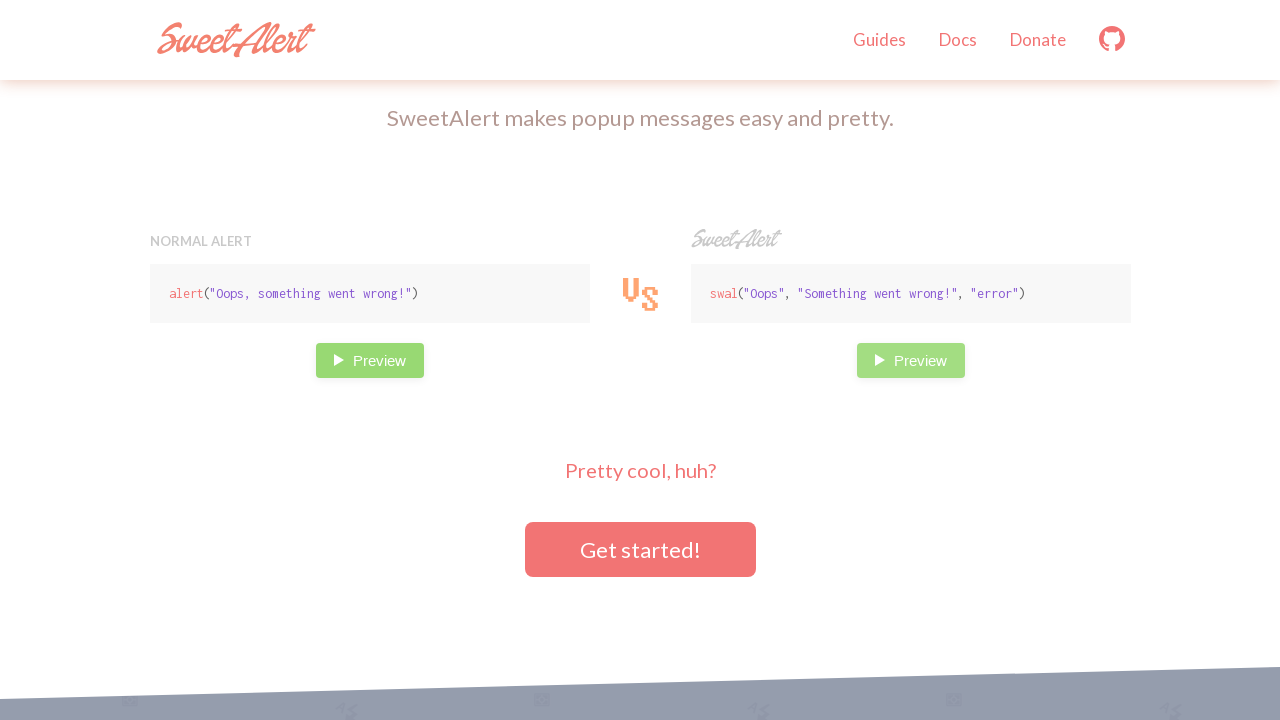

Waited 2 seconds for alert to appear and be accepted
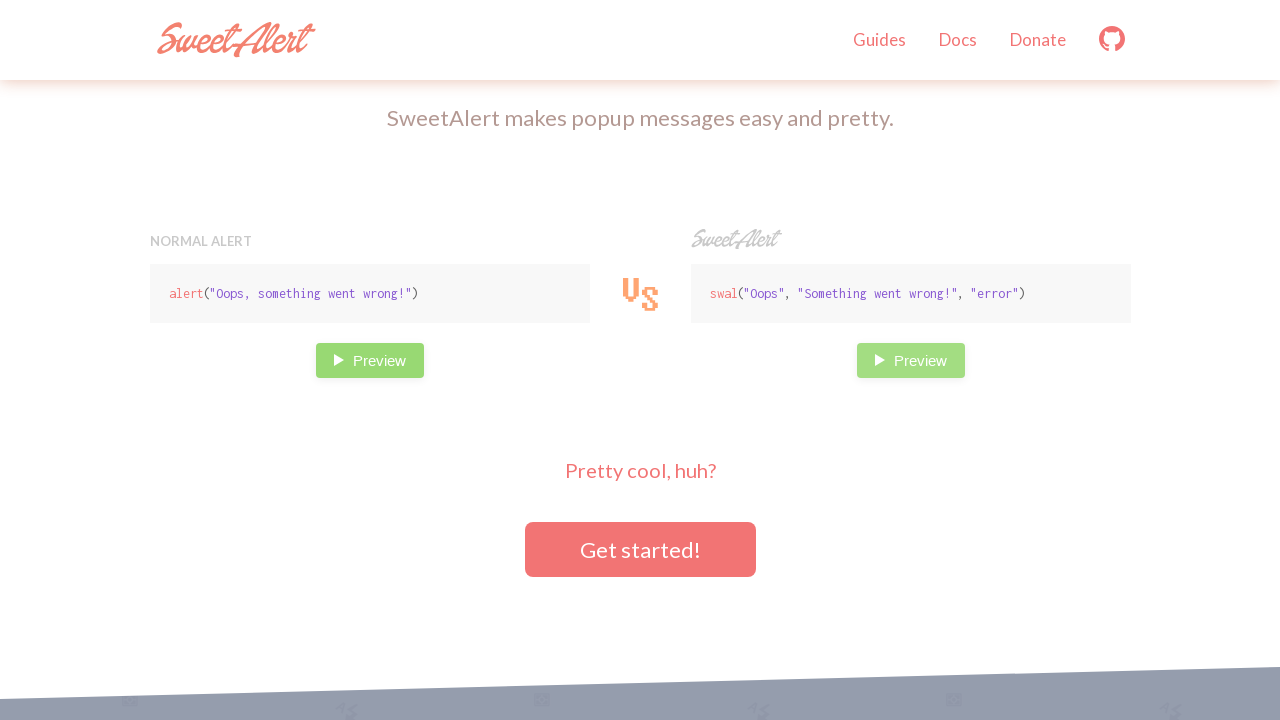

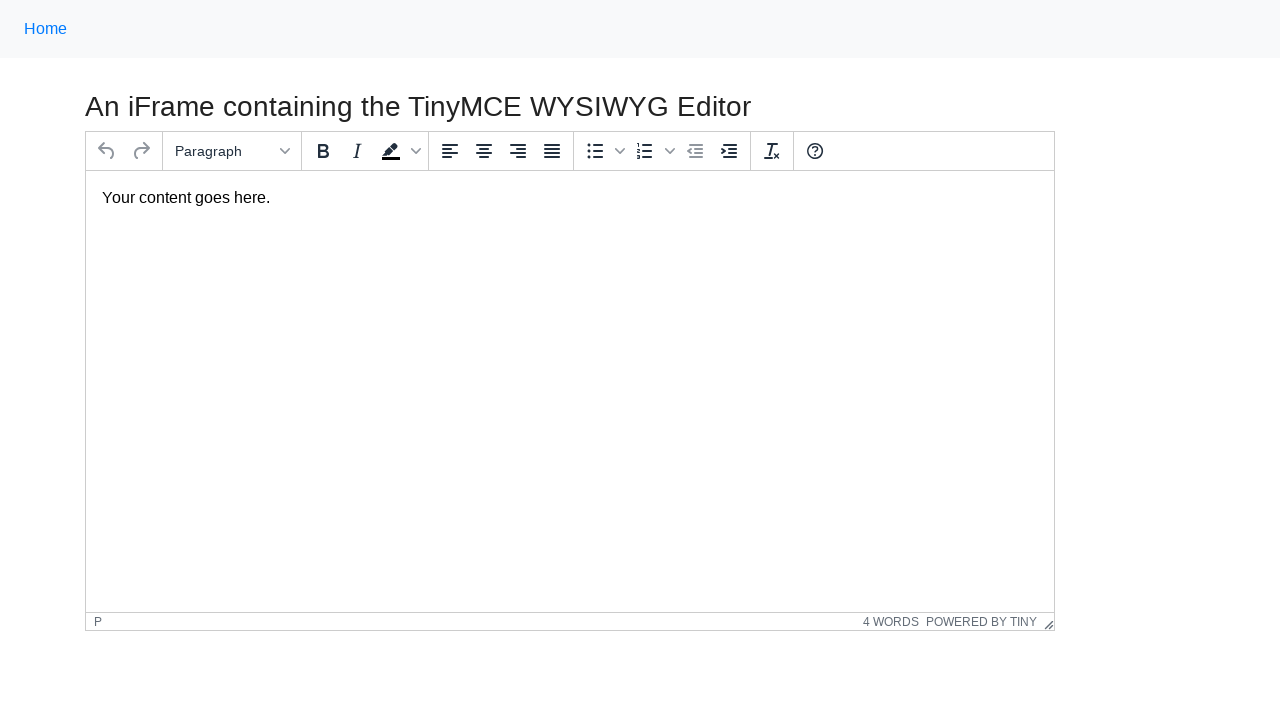